Tests hover functionality by navigating to the Hovers page and hovering over a user avatar

Starting URL: https://the-internet.herokuapp.com

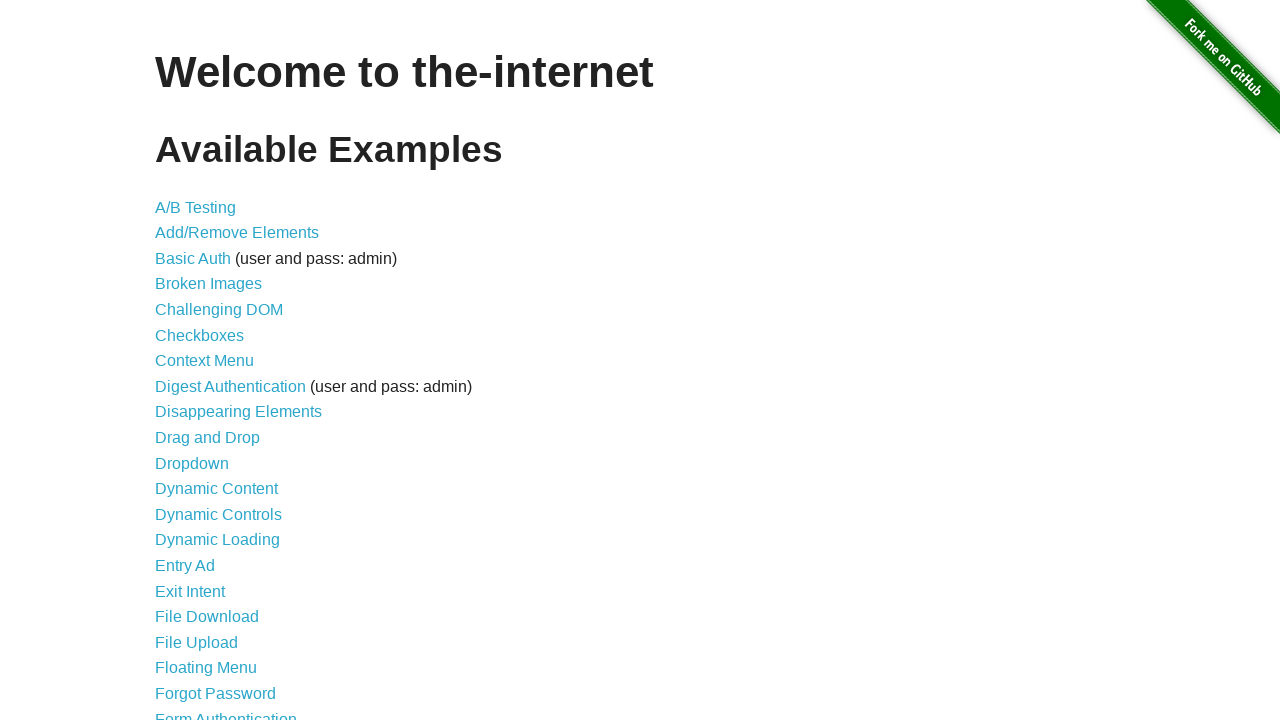

Clicked on Hovers link at (180, 360) on xpath=//*[text()='Hovers']
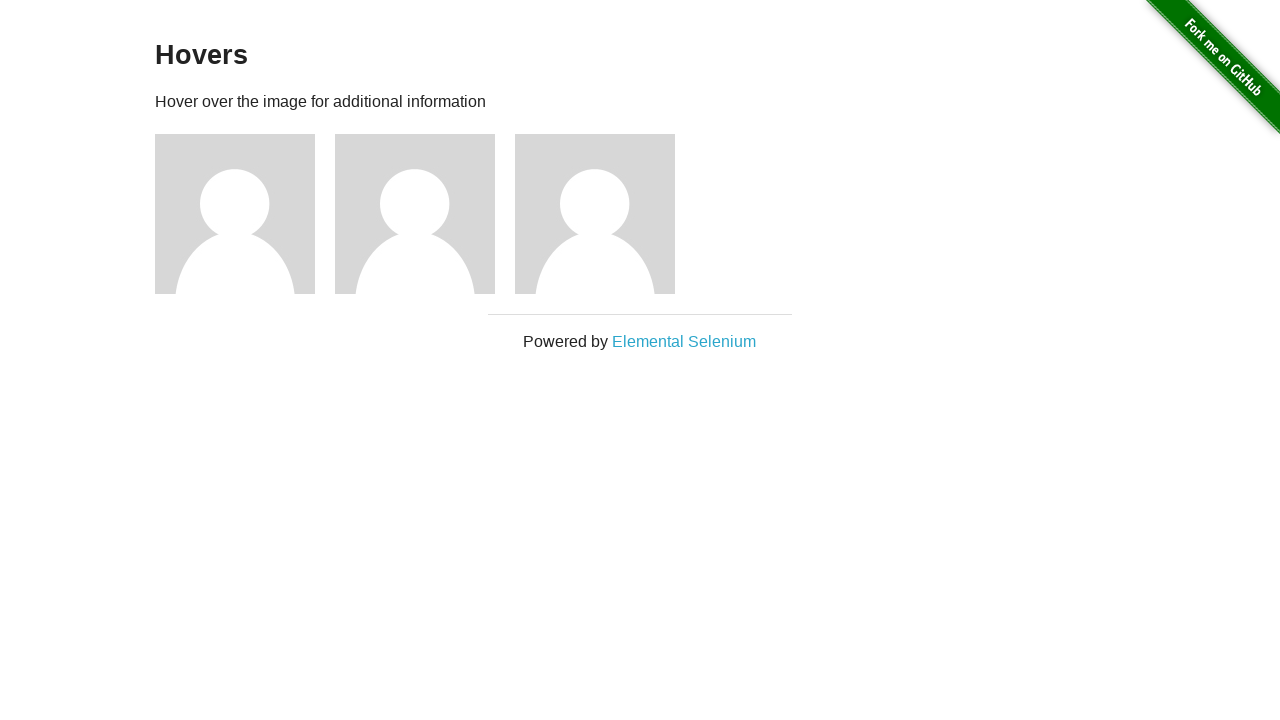

Hovered over middle user avatar at (415, 214) on (//img[@alt='User Avatar'])[2]
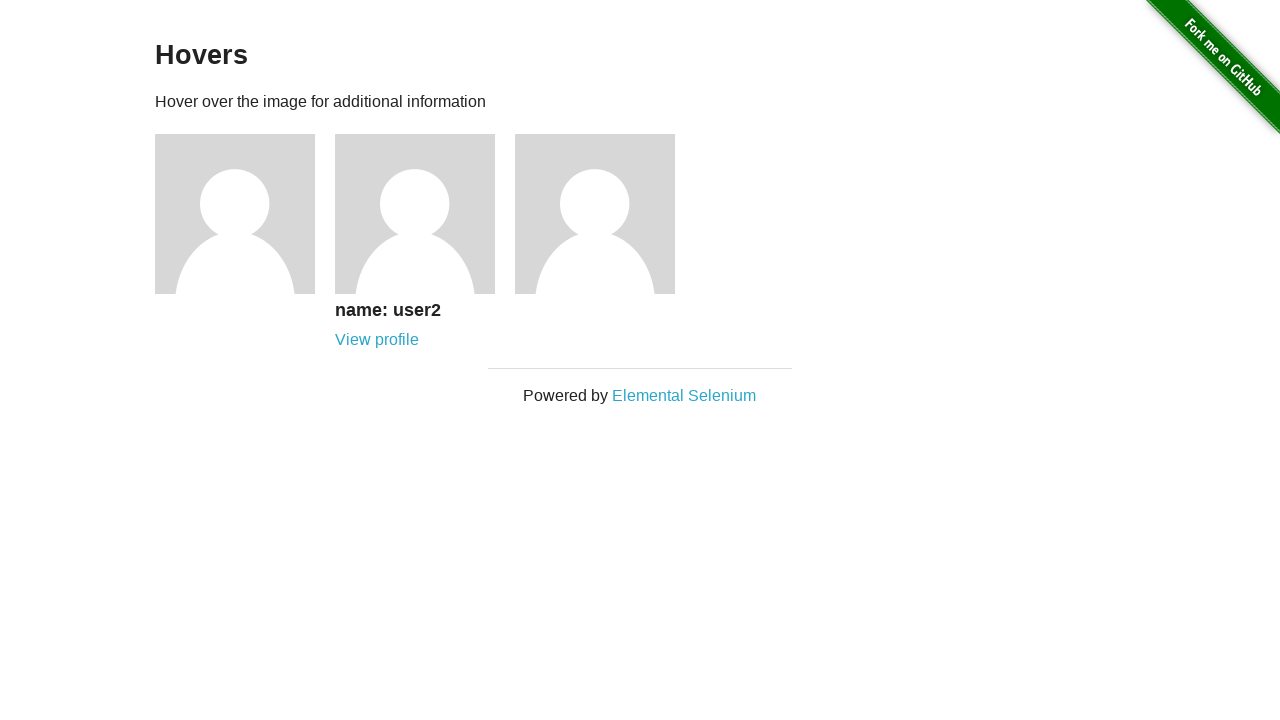

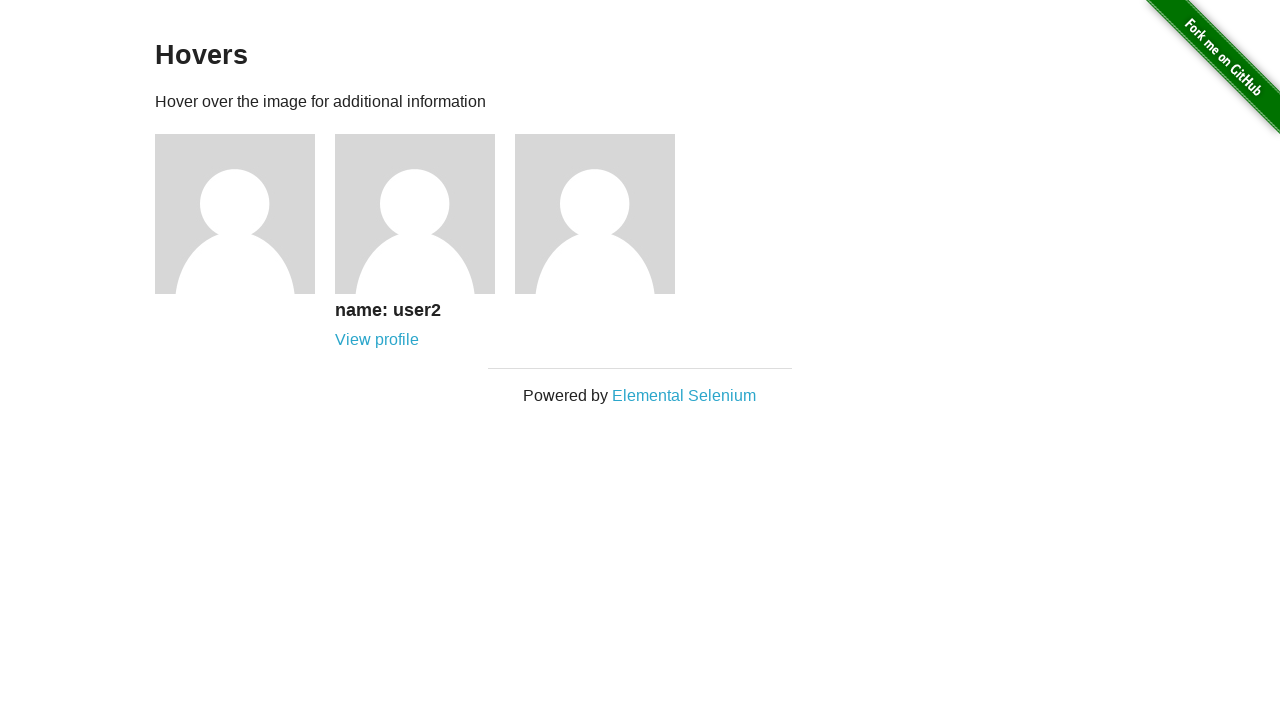